Tests that new items are appended to the bottom of the list and the counter shows correct count

Starting URL: https://demo.playwright.dev/todomvc

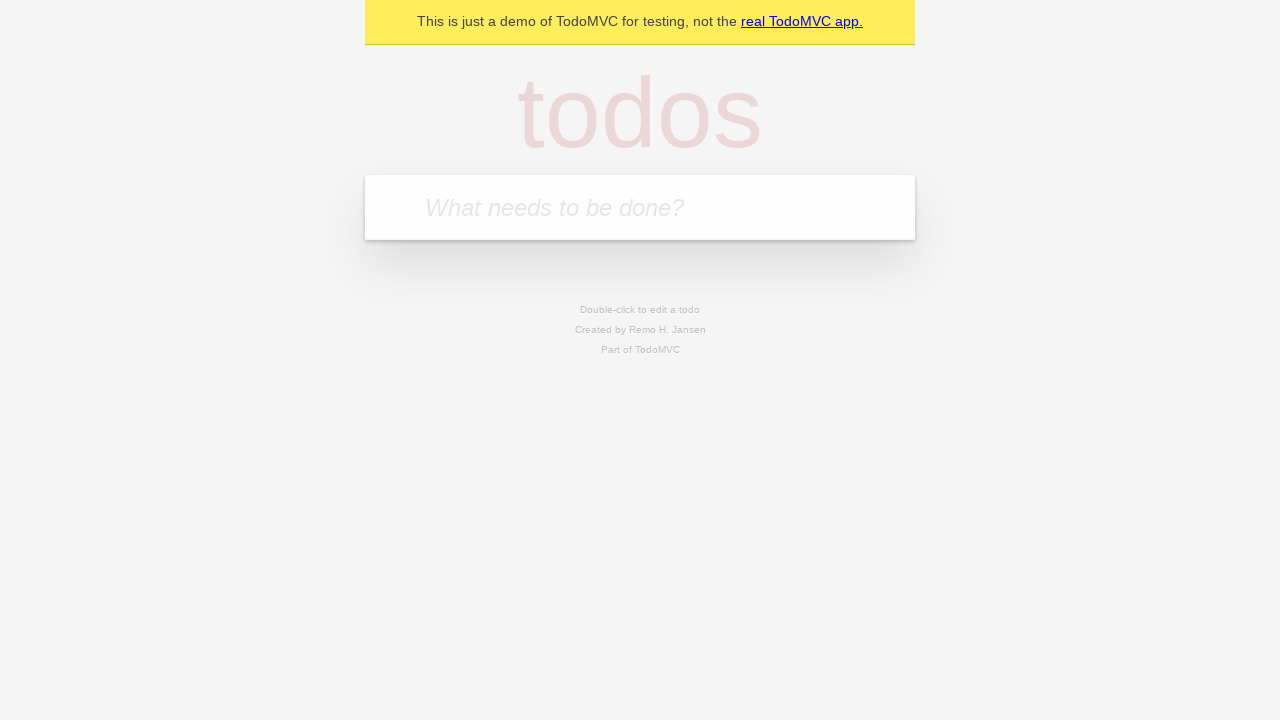

Filled todo input with 'buy some cheese' on internal:attr=[placeholder="What needs to be done?"i]
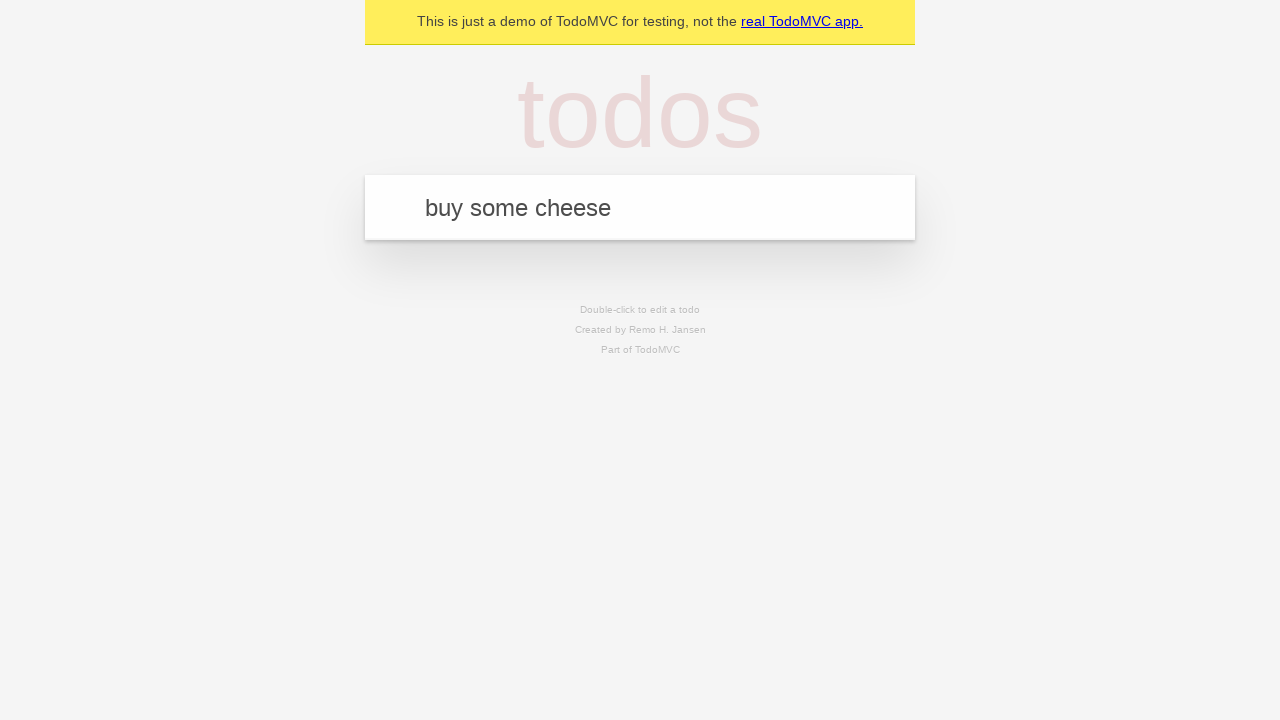

Pressed Enter to add 'buy some cheese' to the list on internal:attr=[placeholder="What needs to be done?"i]
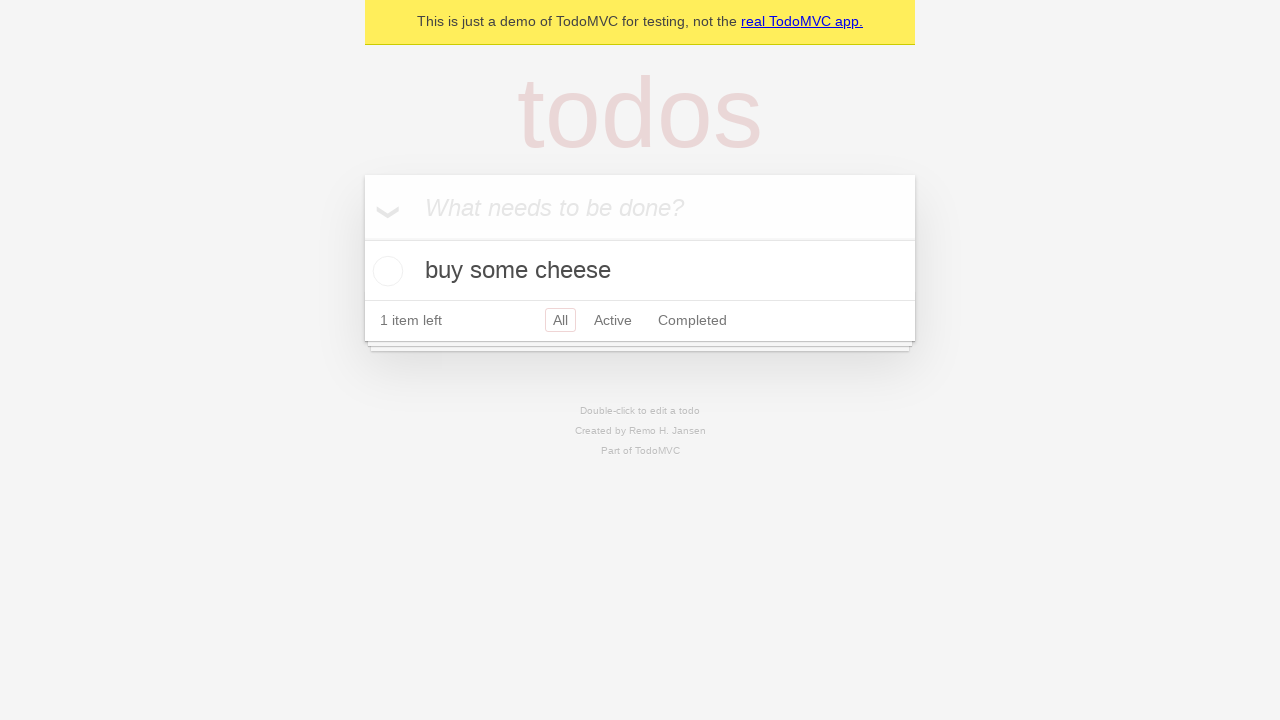

Filled todo input with 'feed the cat' on internal:attr=[placeholder="What needs to be done?"i]
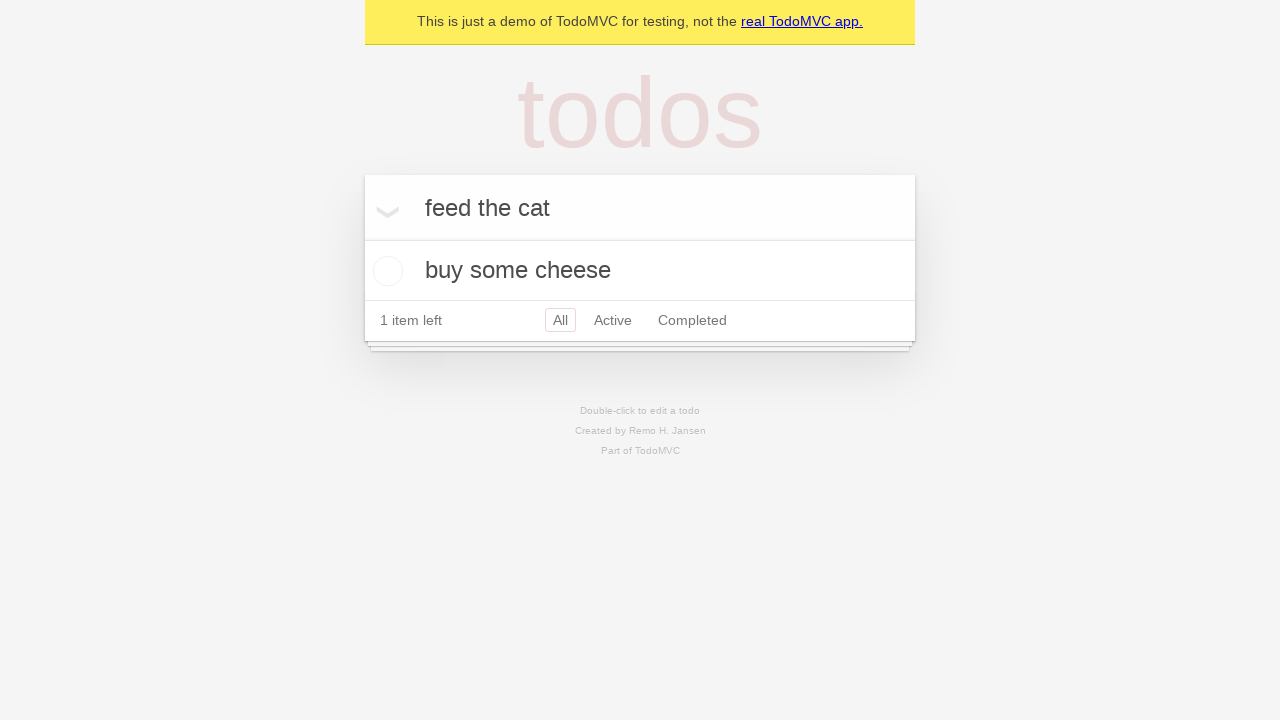

Pressed Enter to add 'feed the cat' to the list on internal:attr=[placeholder="What needs to be done?"i]
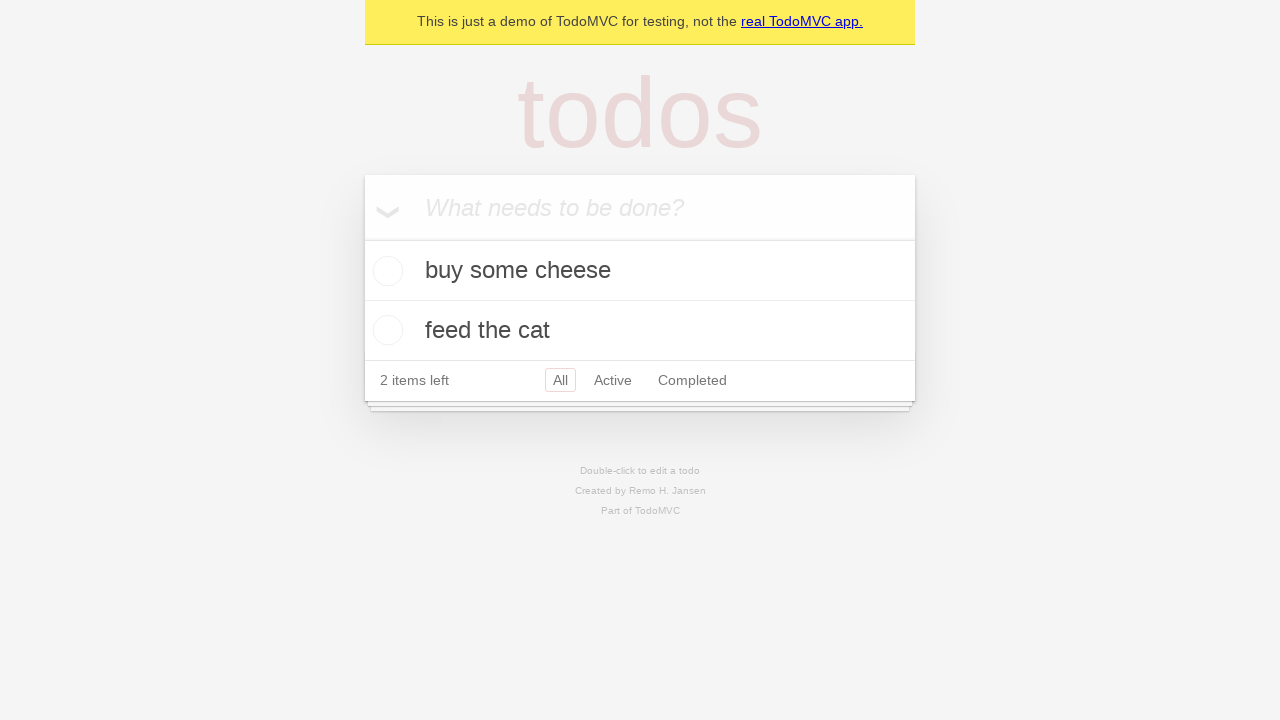

Filled todo input with 'book a doctors appointment' on internal:attr=[placeholder="What needs to be done?"i]
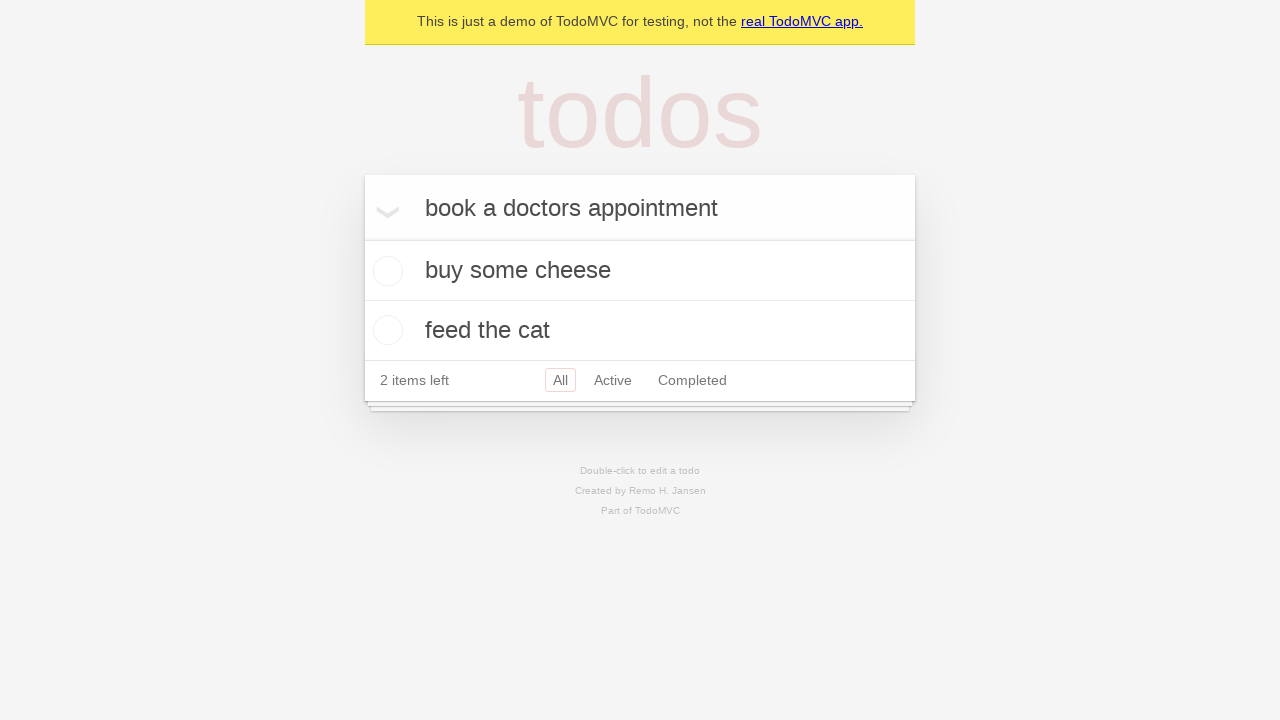

Pressed Enter to add 'book a doctors appointment' to the list on internal:attr=[placeholder="What needs to be done?"i]
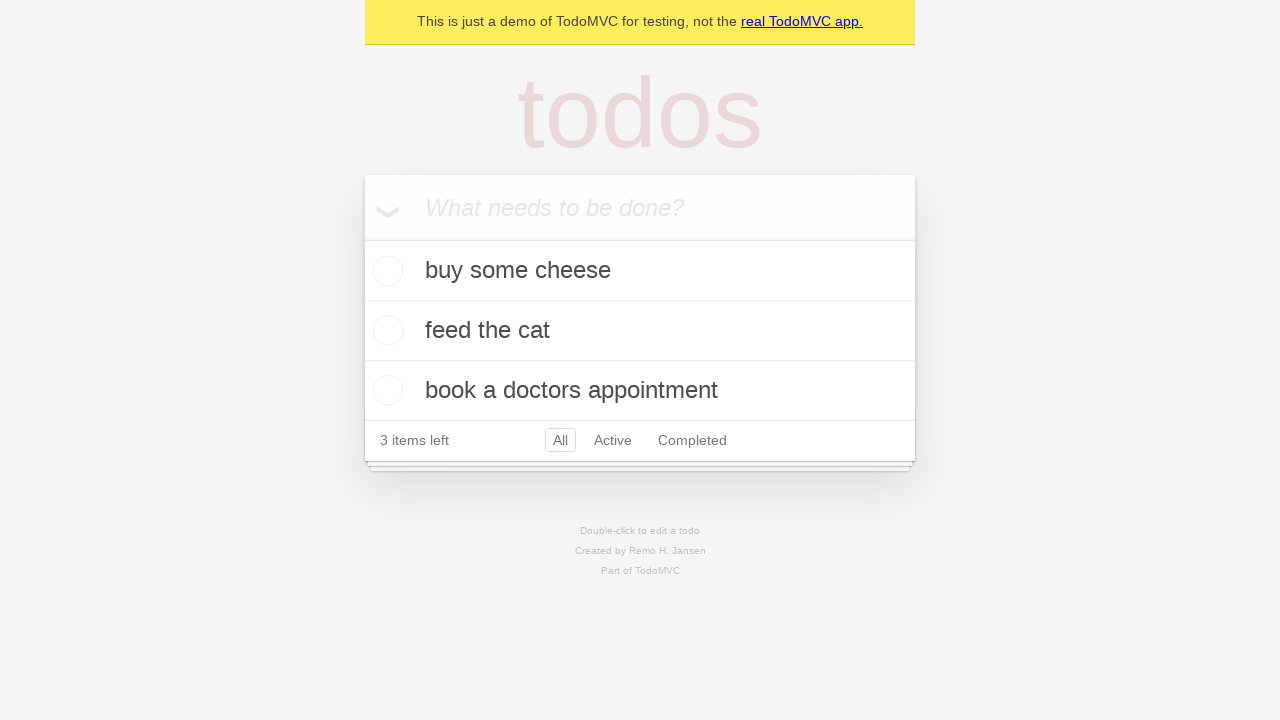

Waited for all 3 todo items to appear in the list
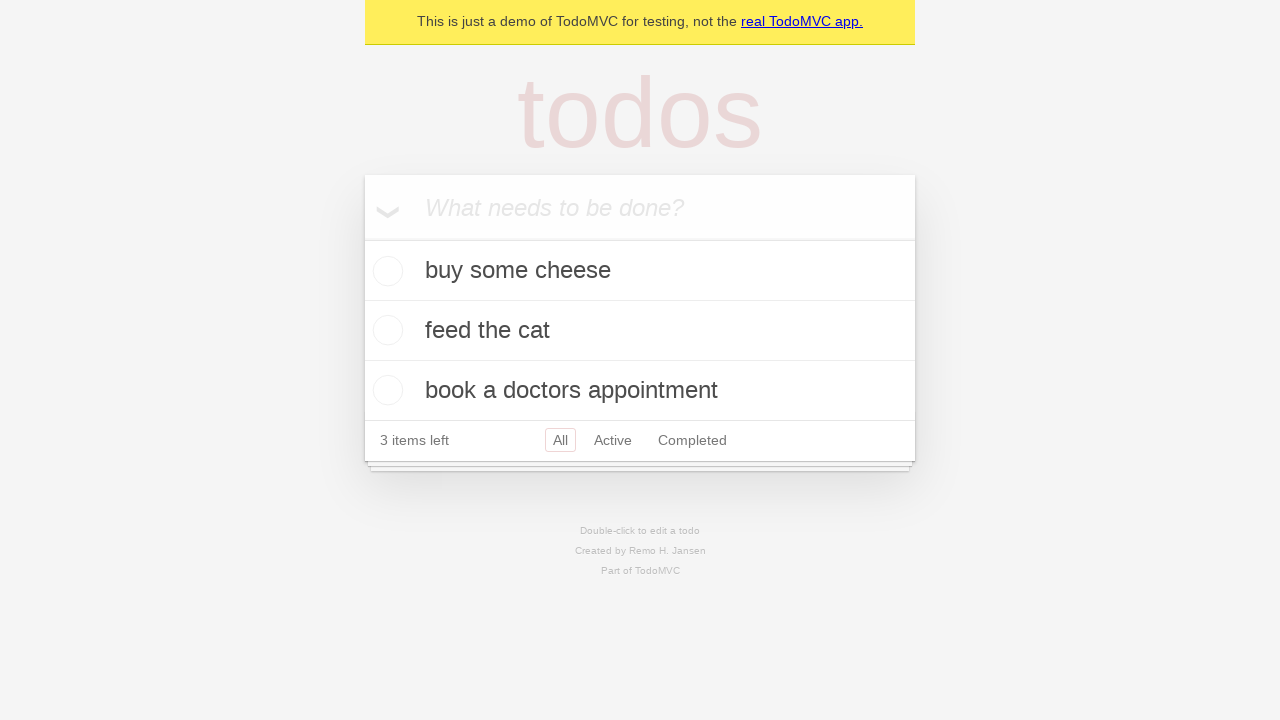

Verified counter shows '3 items left'
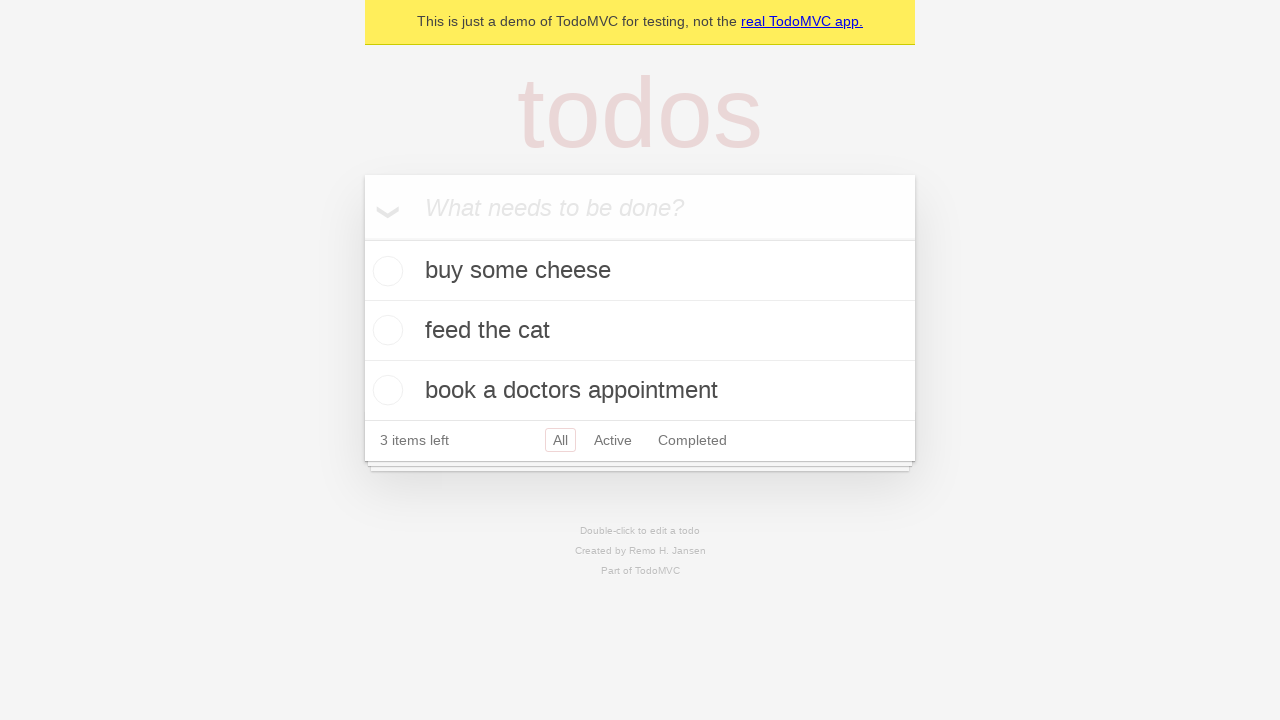

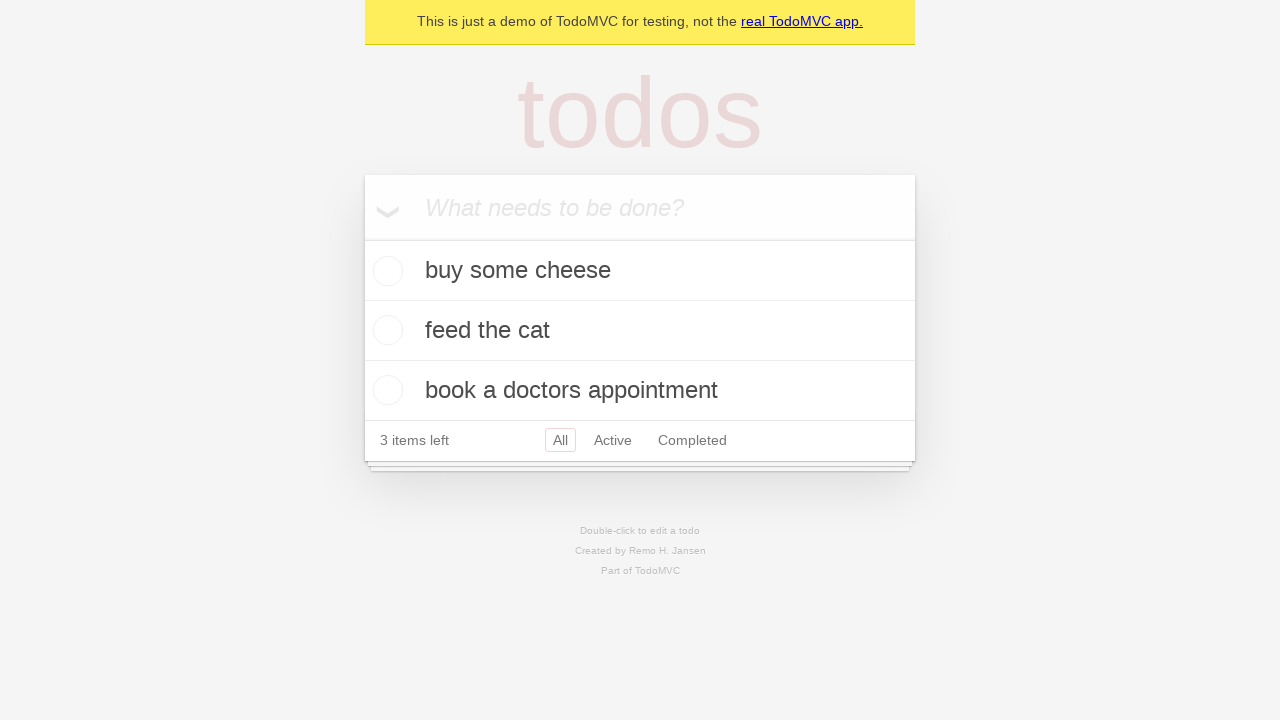